Navigates to BlazeDemo flight booking page and interacts with the departure city dropdown to count available options

Starting URL: https://blazedemo.com/

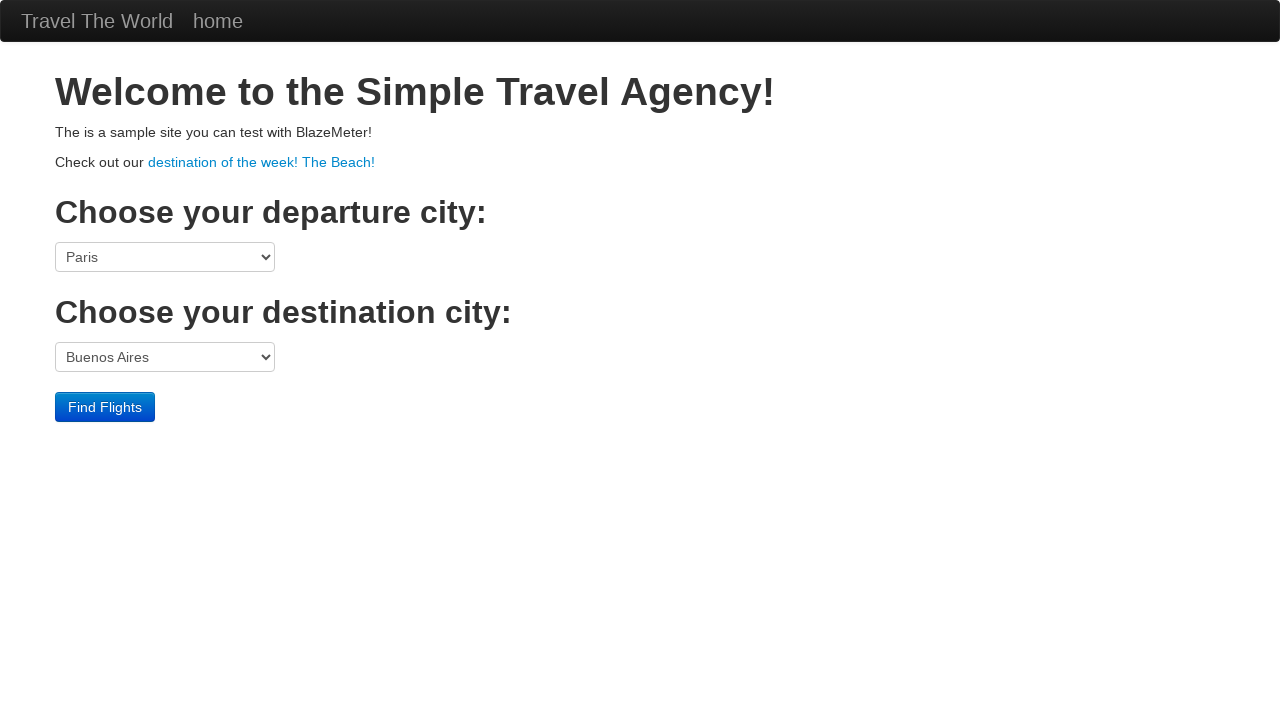

Waited for departure city dropdown to load
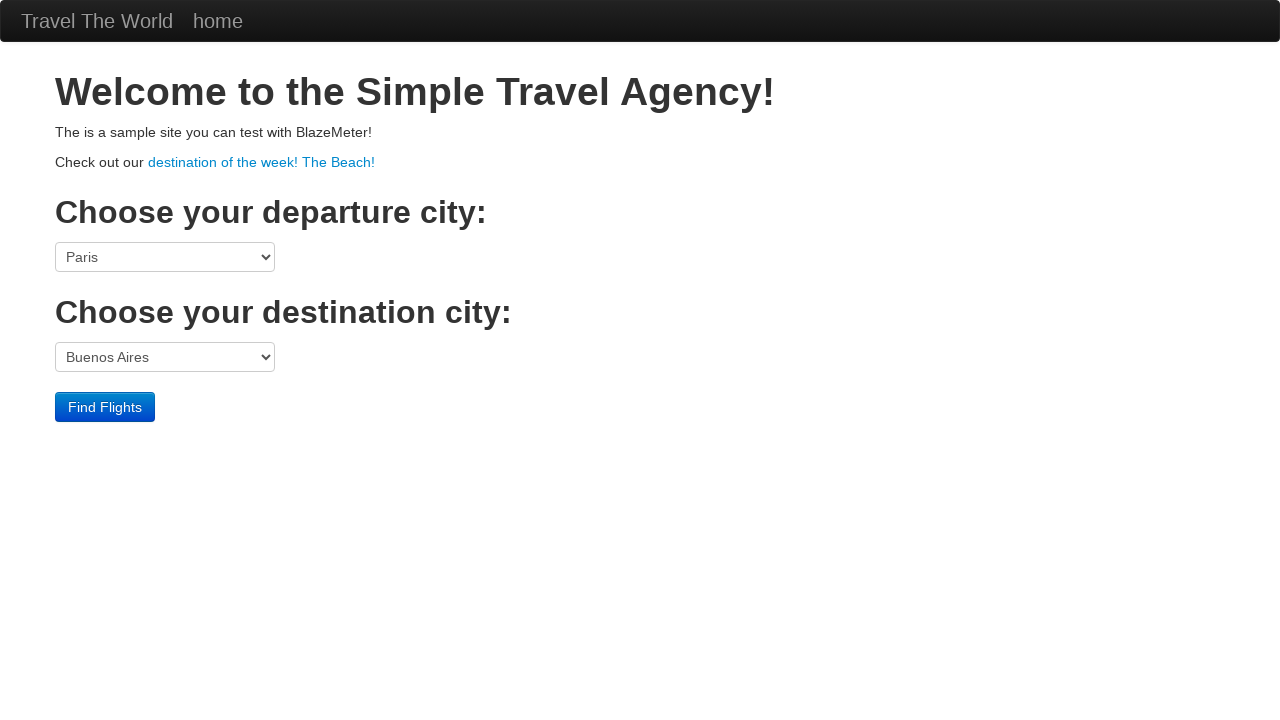

Located the departure city dropdown element
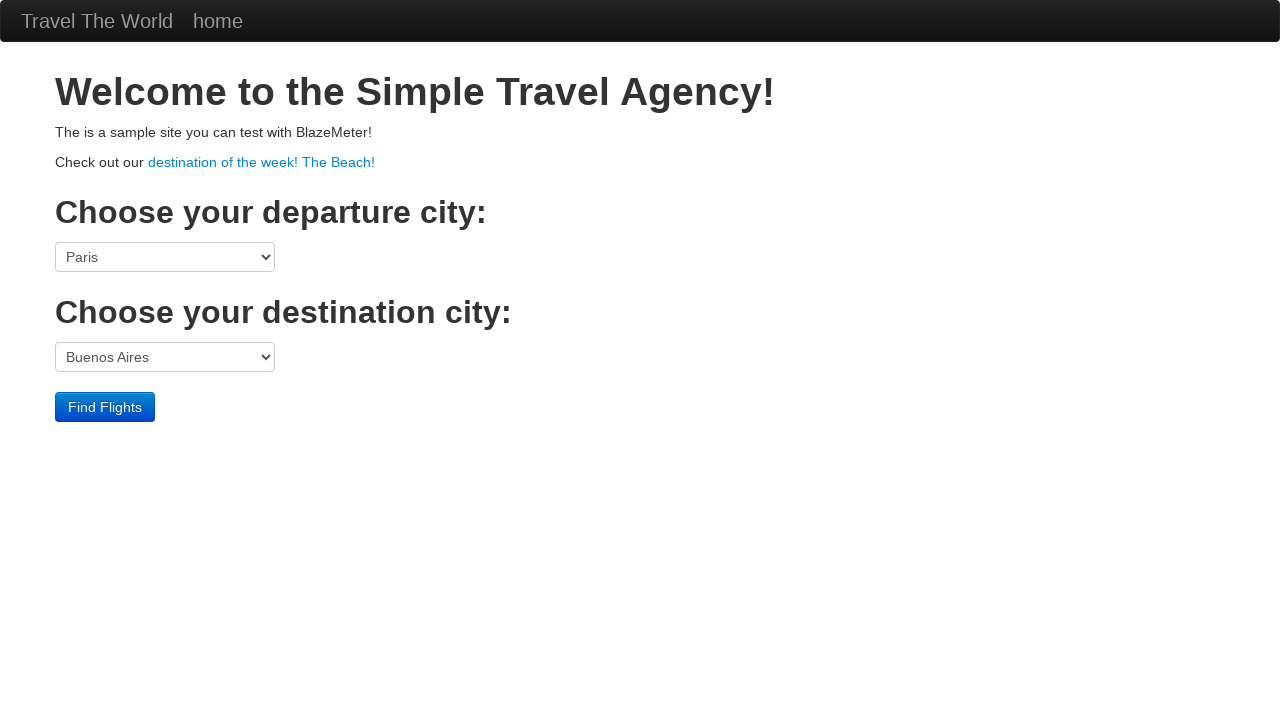

Clicked on the departure city dropdown to expand options at (165, 257) on select[name='fromPort']
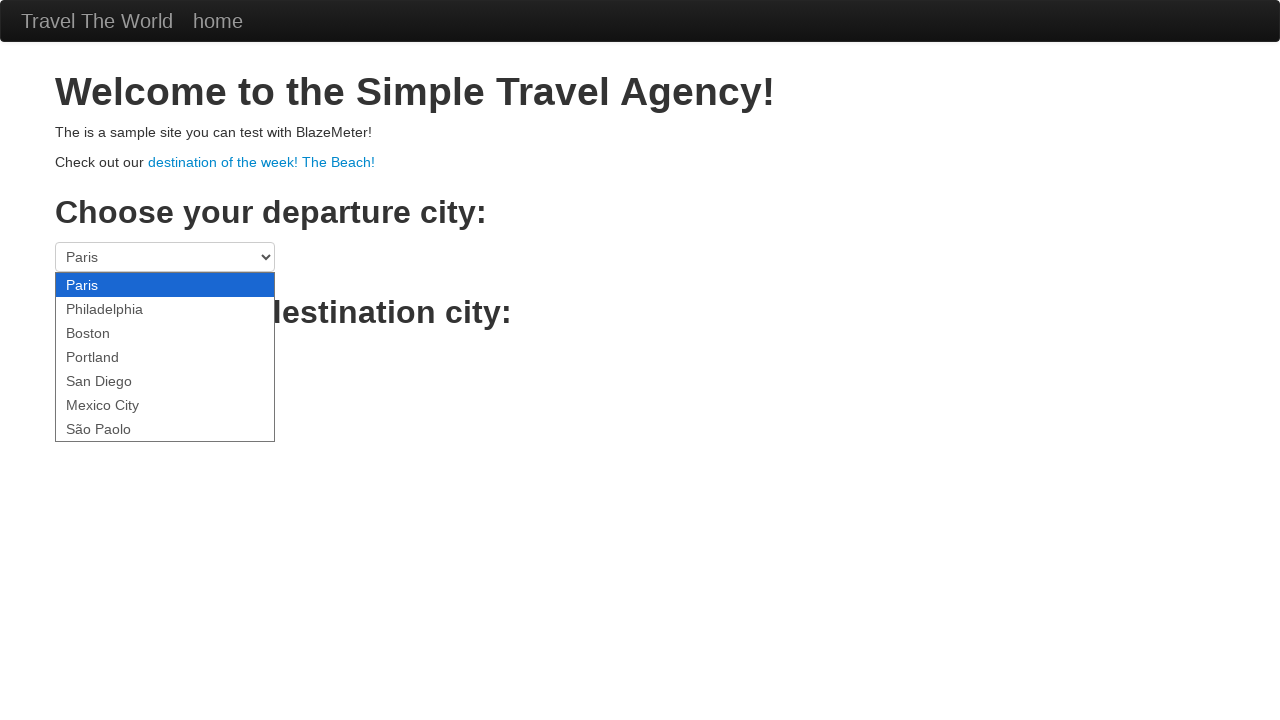

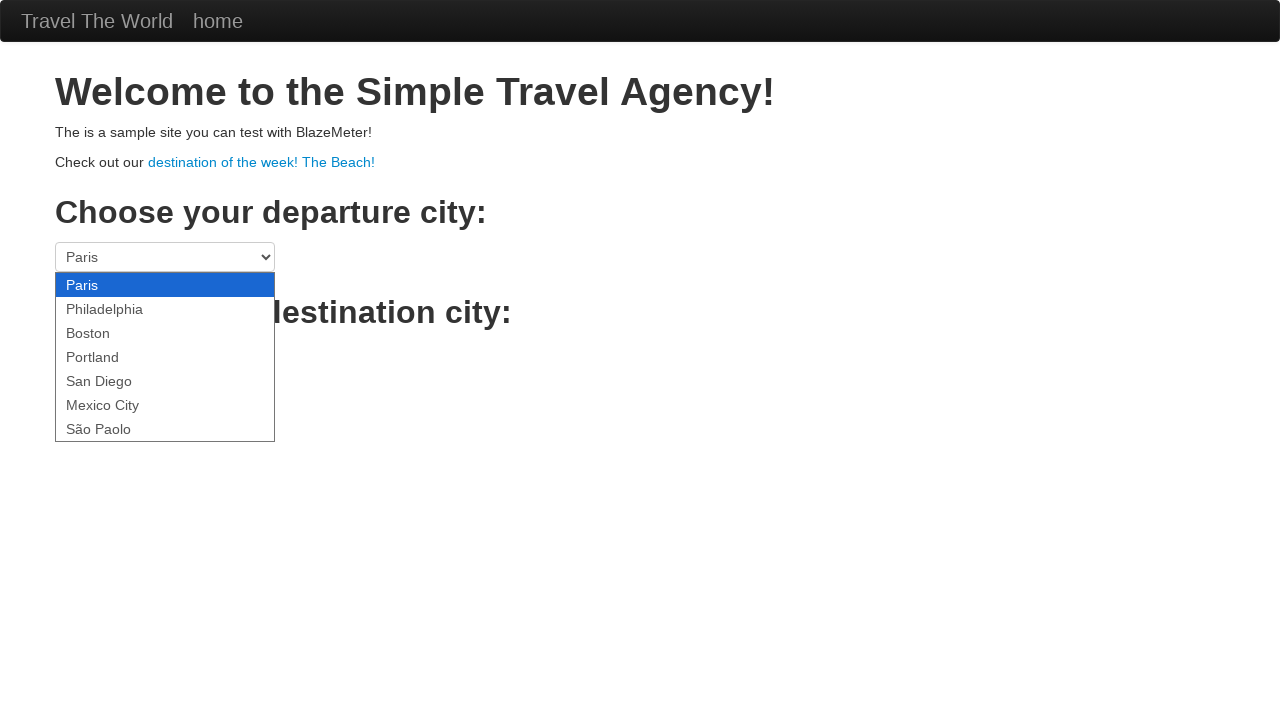